Tests dynamic loading page by clicking Start button and verifying "Hello World!" text appears after loading

Starting URL: http://the-internet.herokuapp.com/dynamic_loading/2

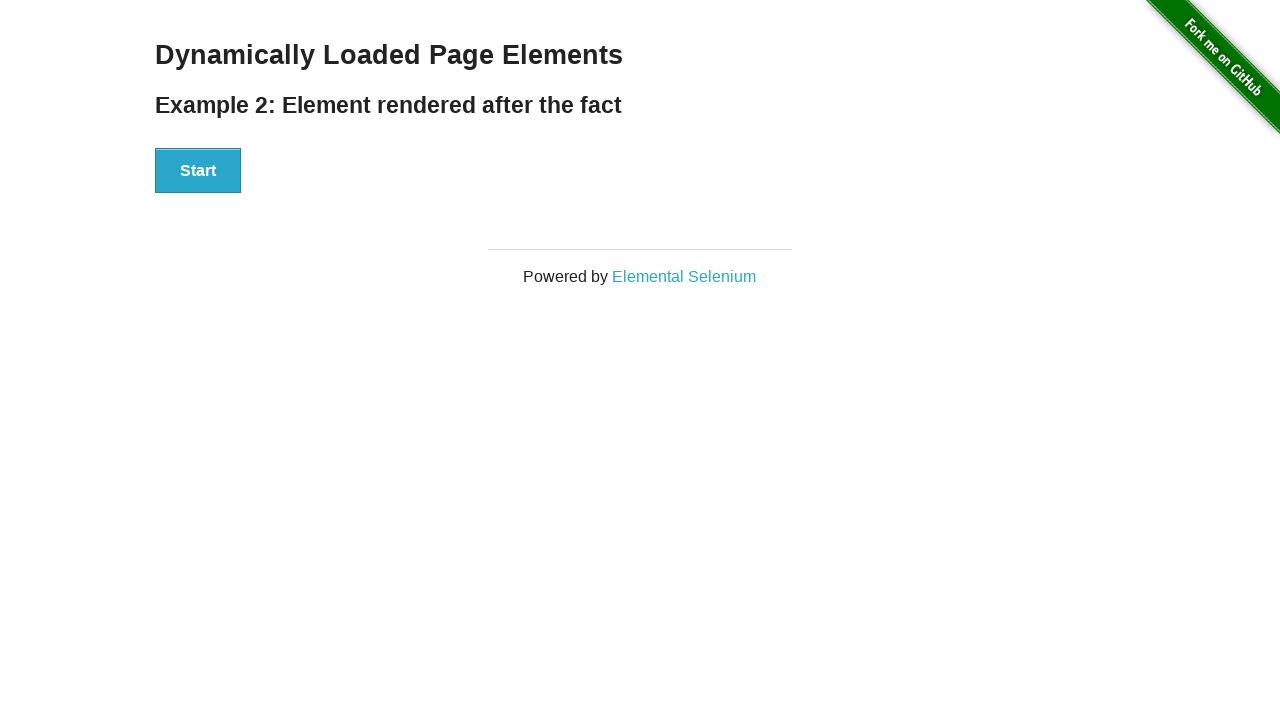

Clicked Start button to initiate dynamic loading at (198, 171) on xpath=//button[text()='Start']
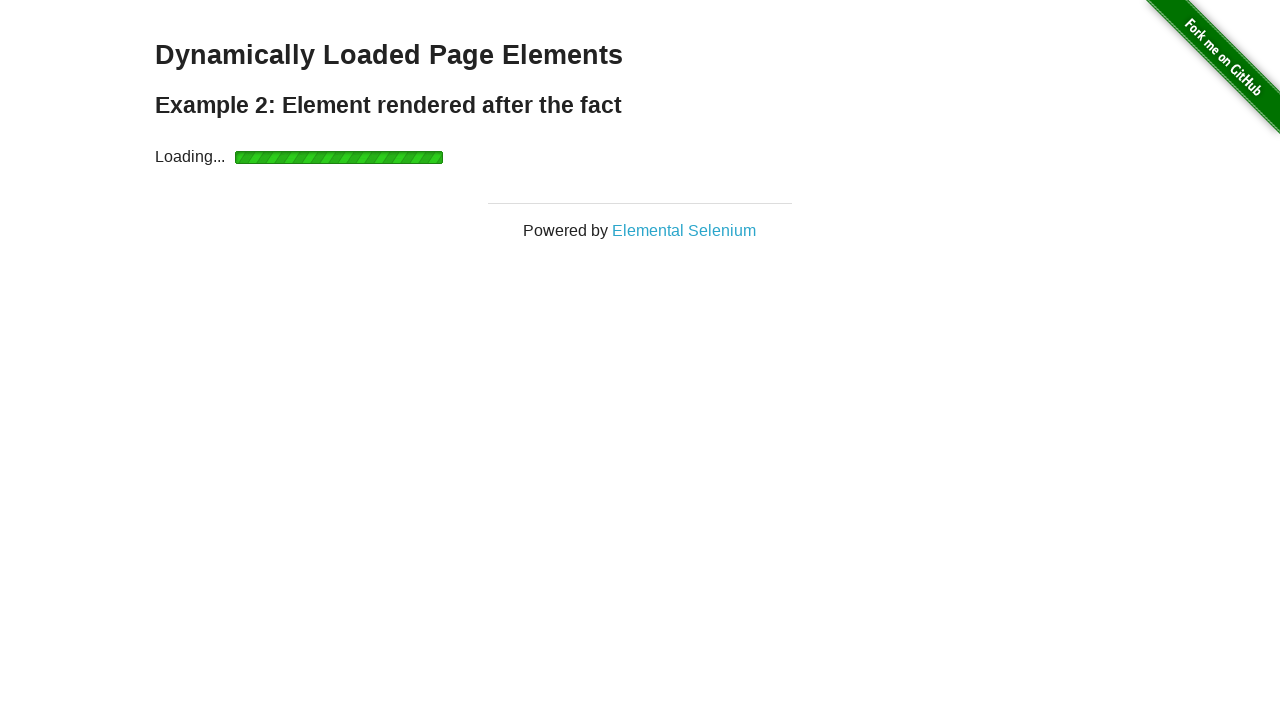

Verified 'Hello World!' text appeared after dynamic loading completed
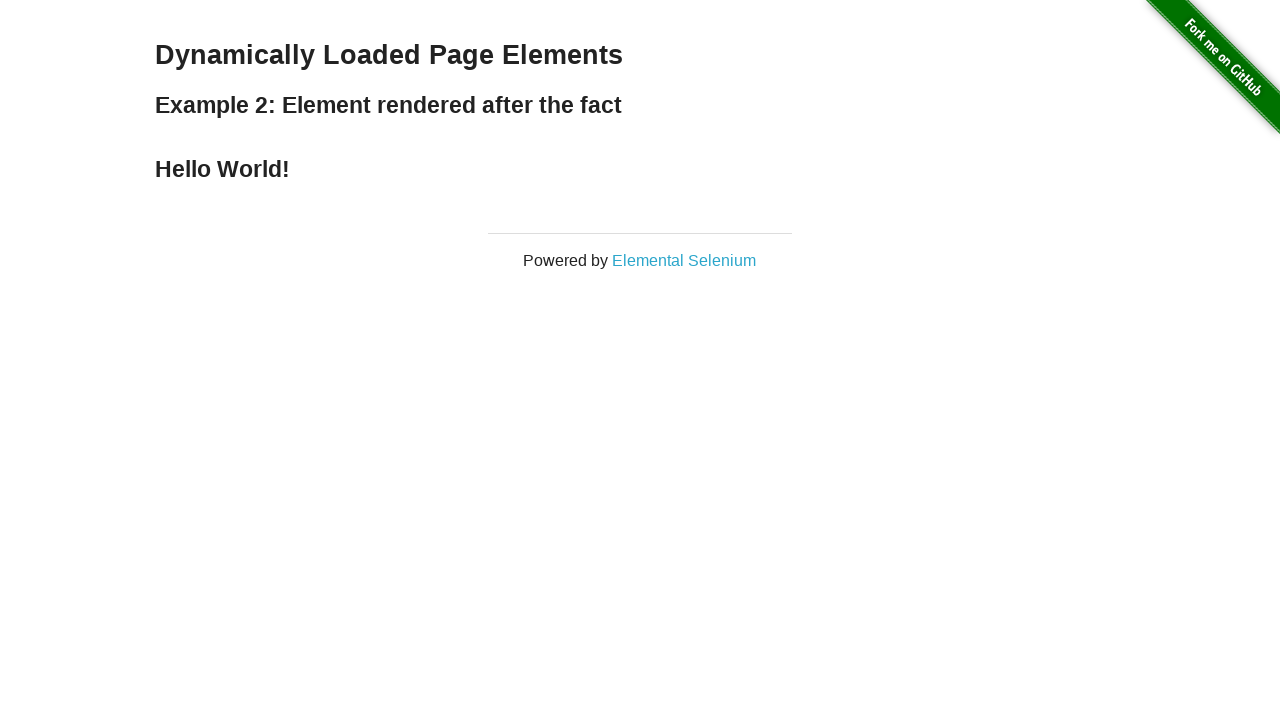

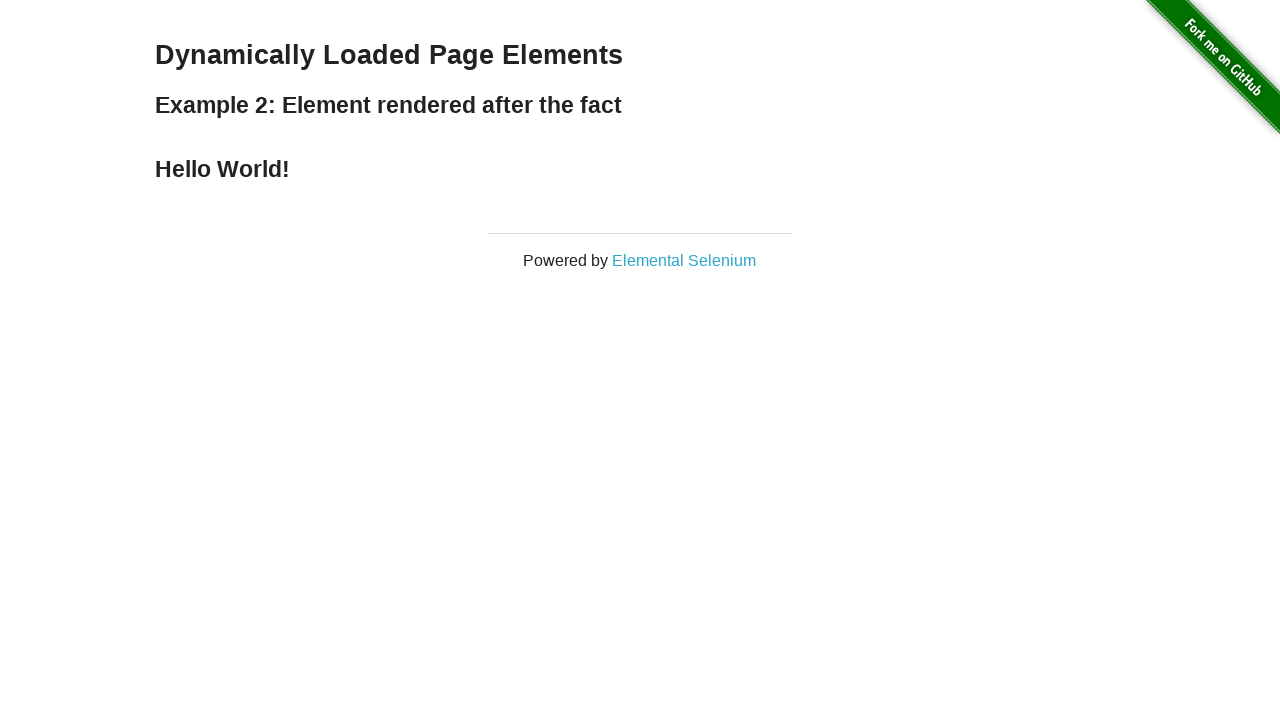